Tests keyboard and mouse interactions on a registration form by entering text in the first name field, copying it using Ctrl+C, and pasting it into the last name field using Ctrl+V

Starting URL: http://demo.automationtesting.in/Register.html

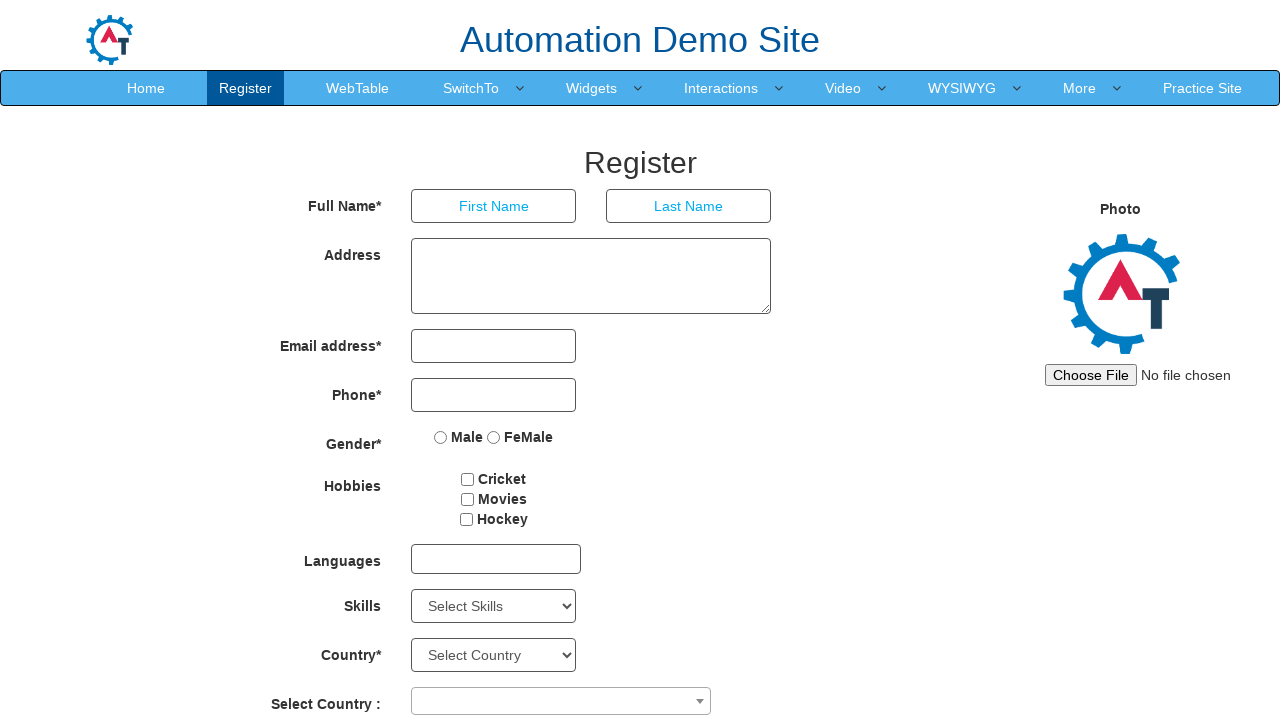

Filled first name field with 'admin' on input[placeholder='First Name']
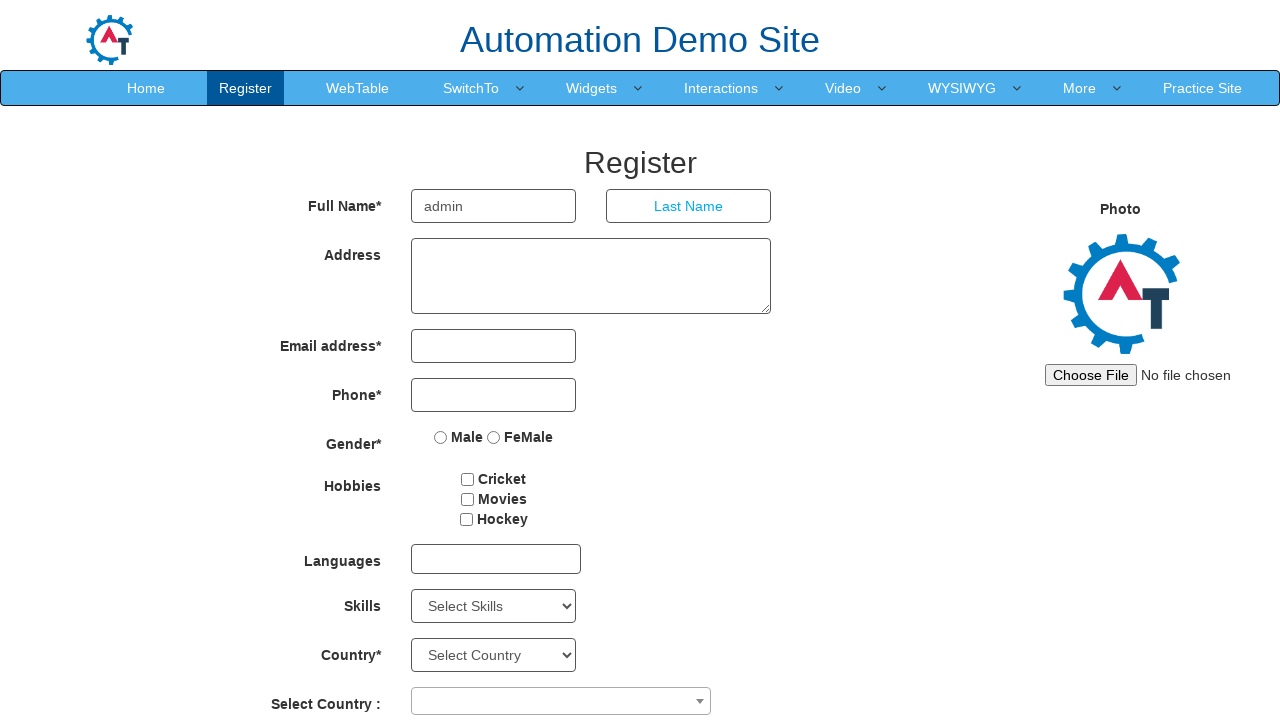

Double-clicked first name field to select all text at (494, 206) on input[placeholder='First Name']
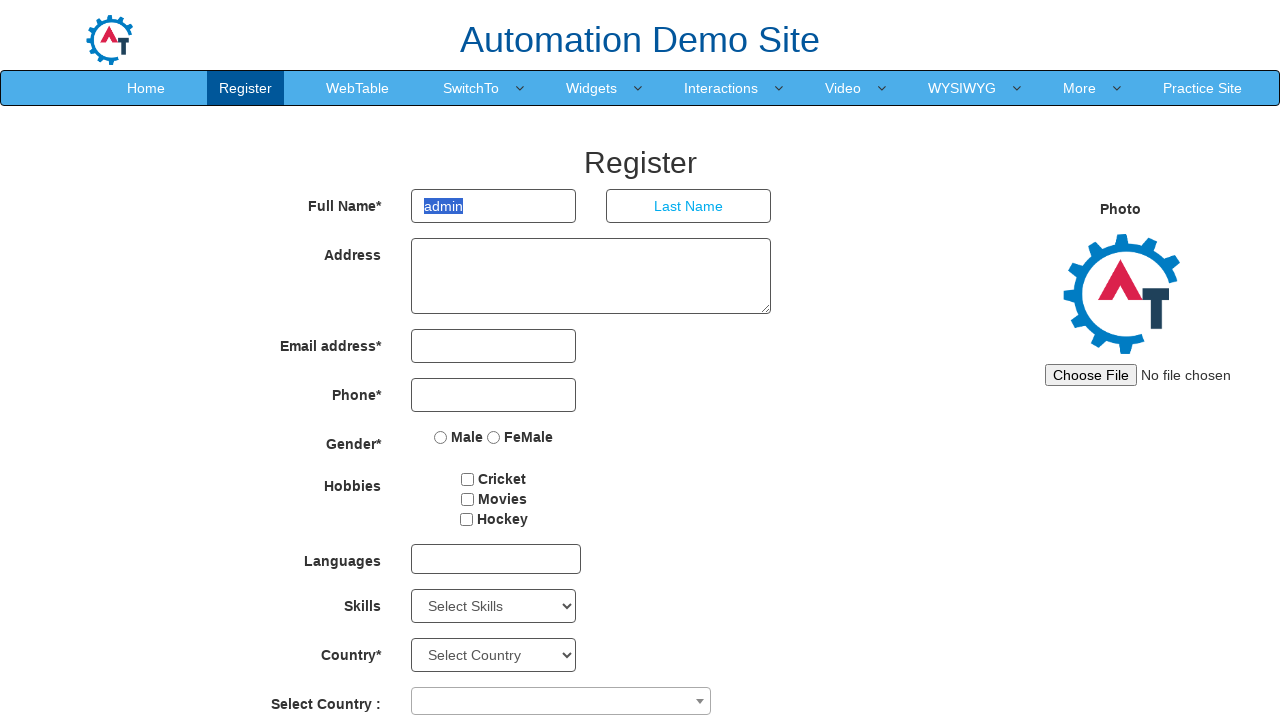

Pressed Control key down
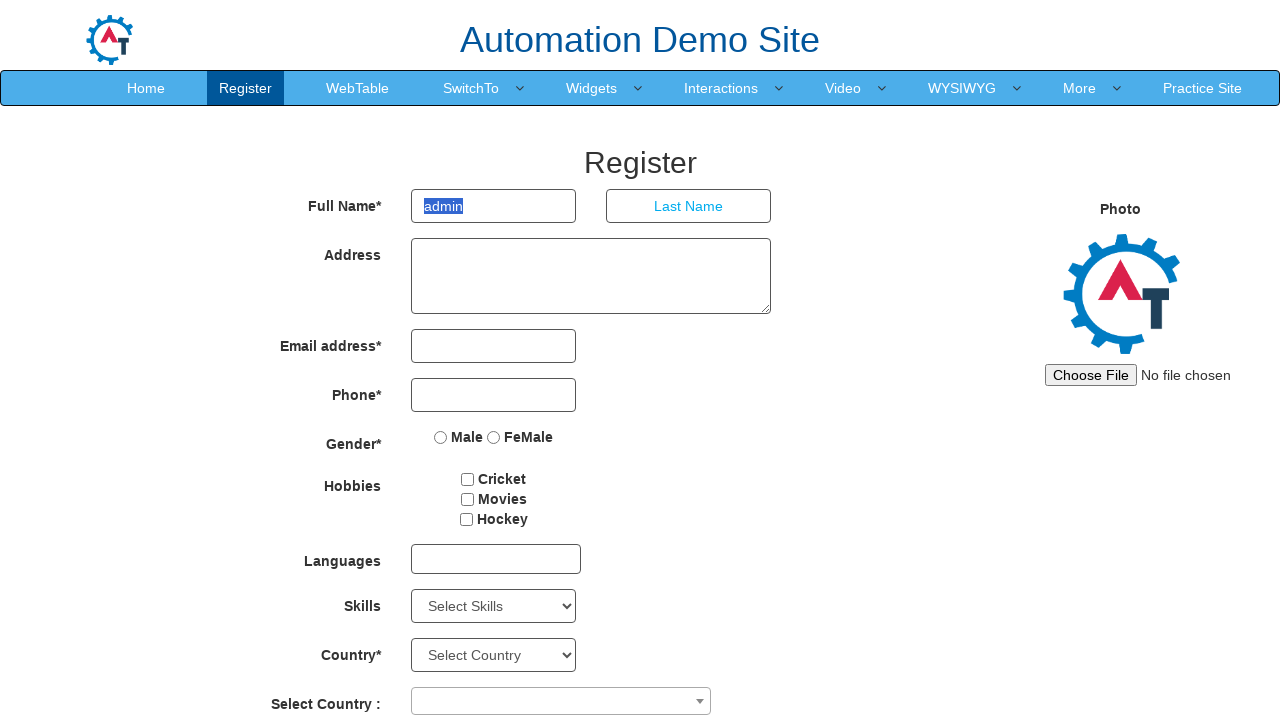

Pressed 'c' to copy selected text
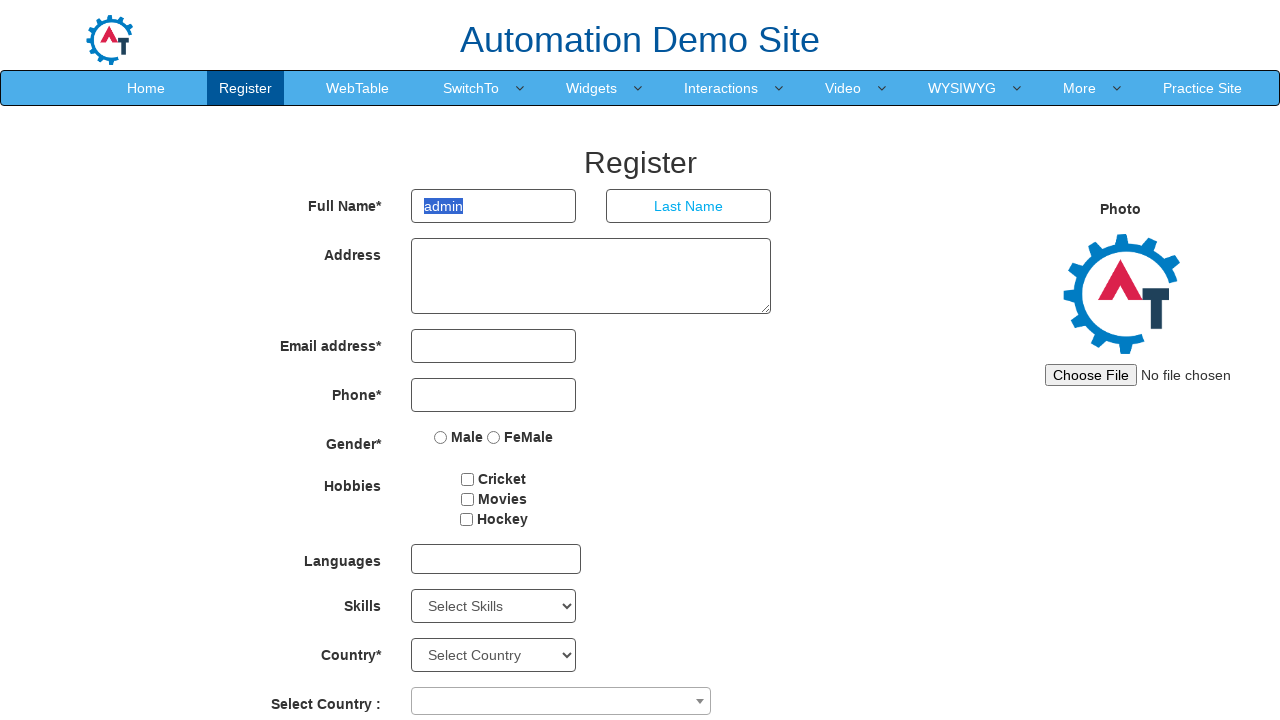

Released Control key
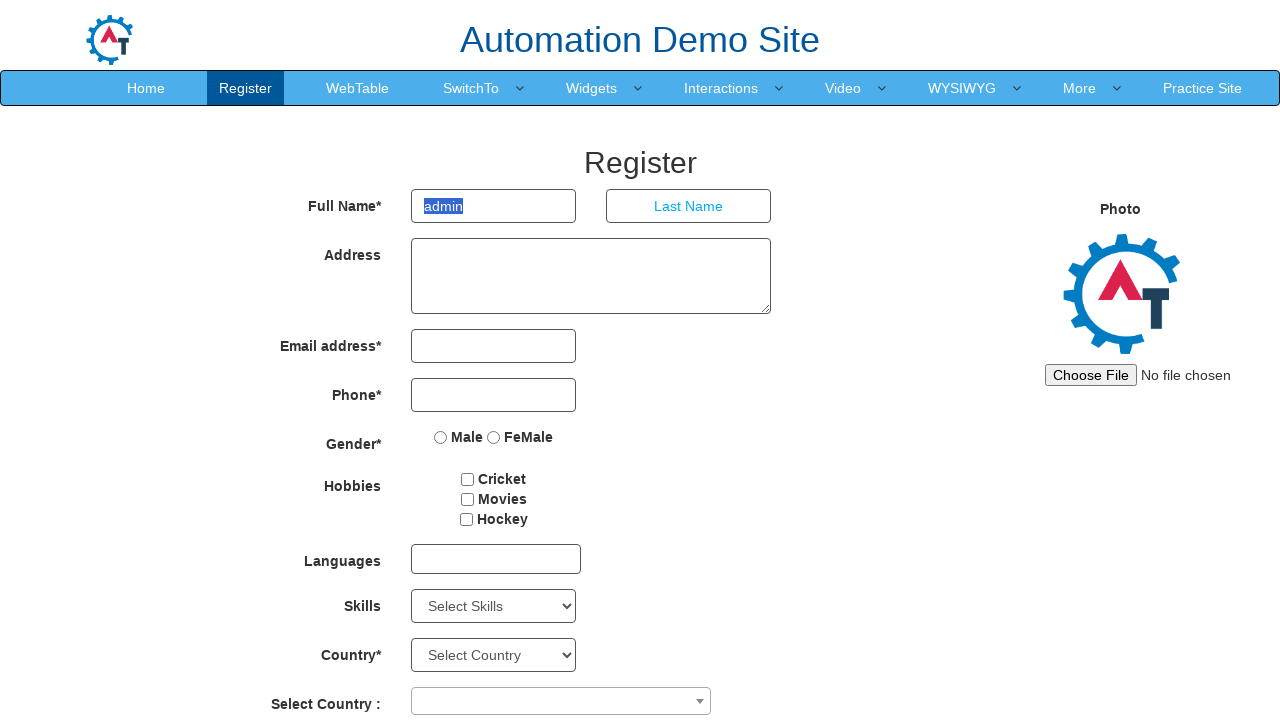

Clicked last name field at (689, 206) on input[placeholder='Last Name']
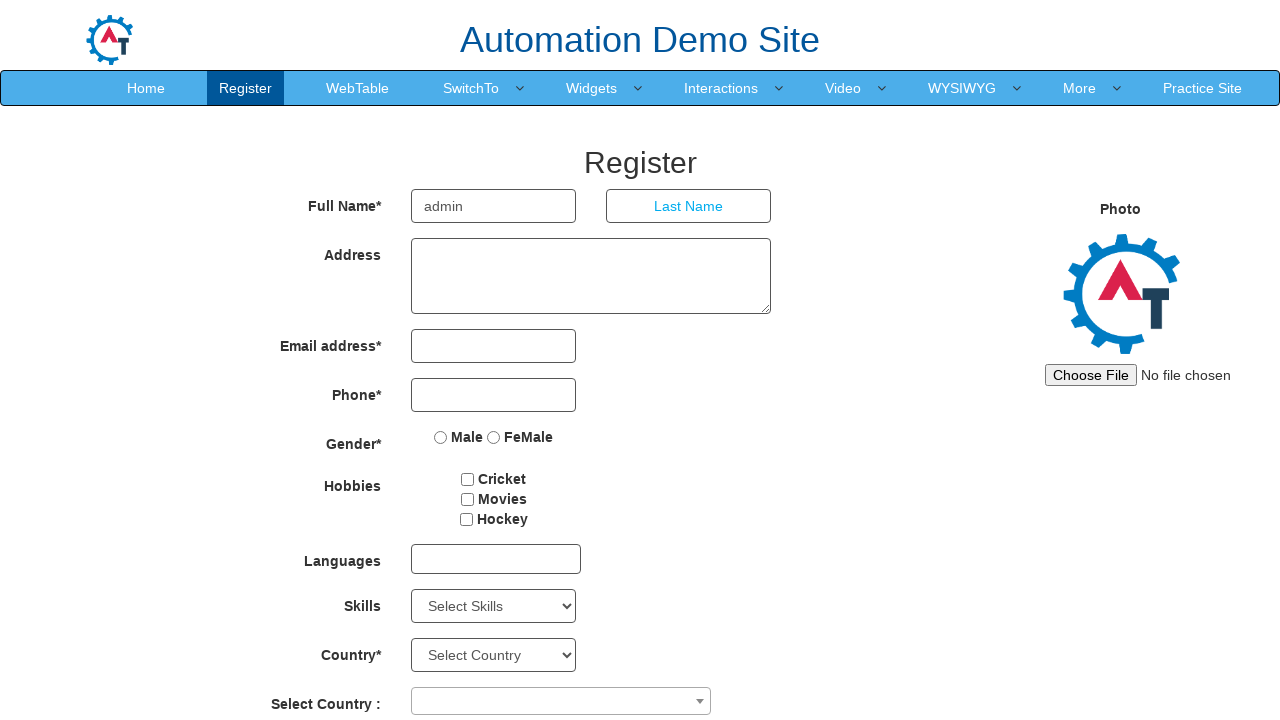

Pressed Control key down
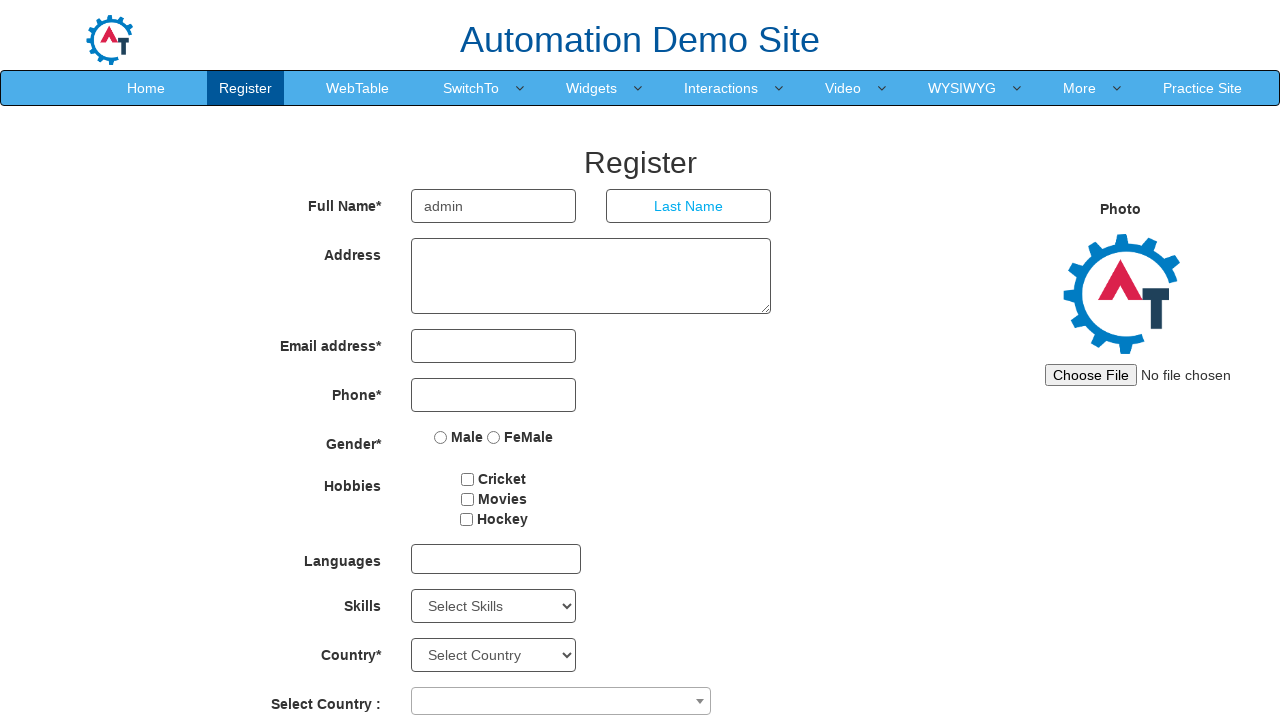

Pressed 'v' to paste copied text into last name field
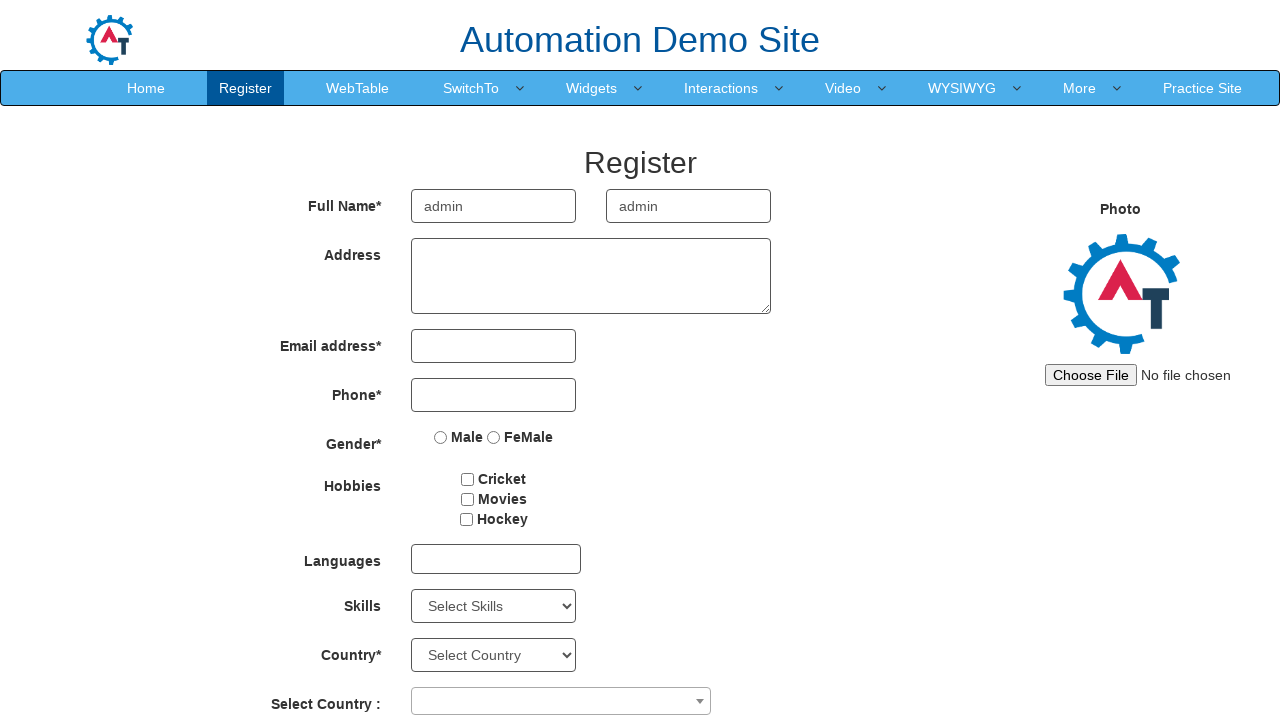

Released Control key
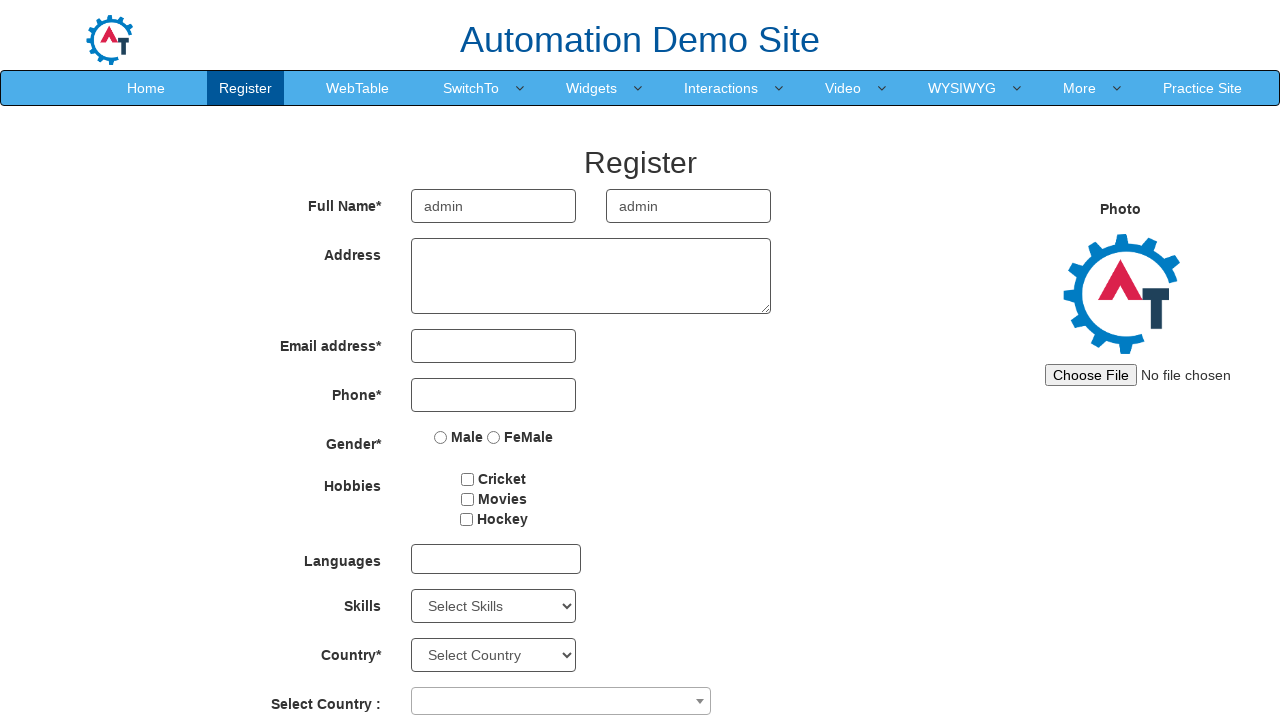

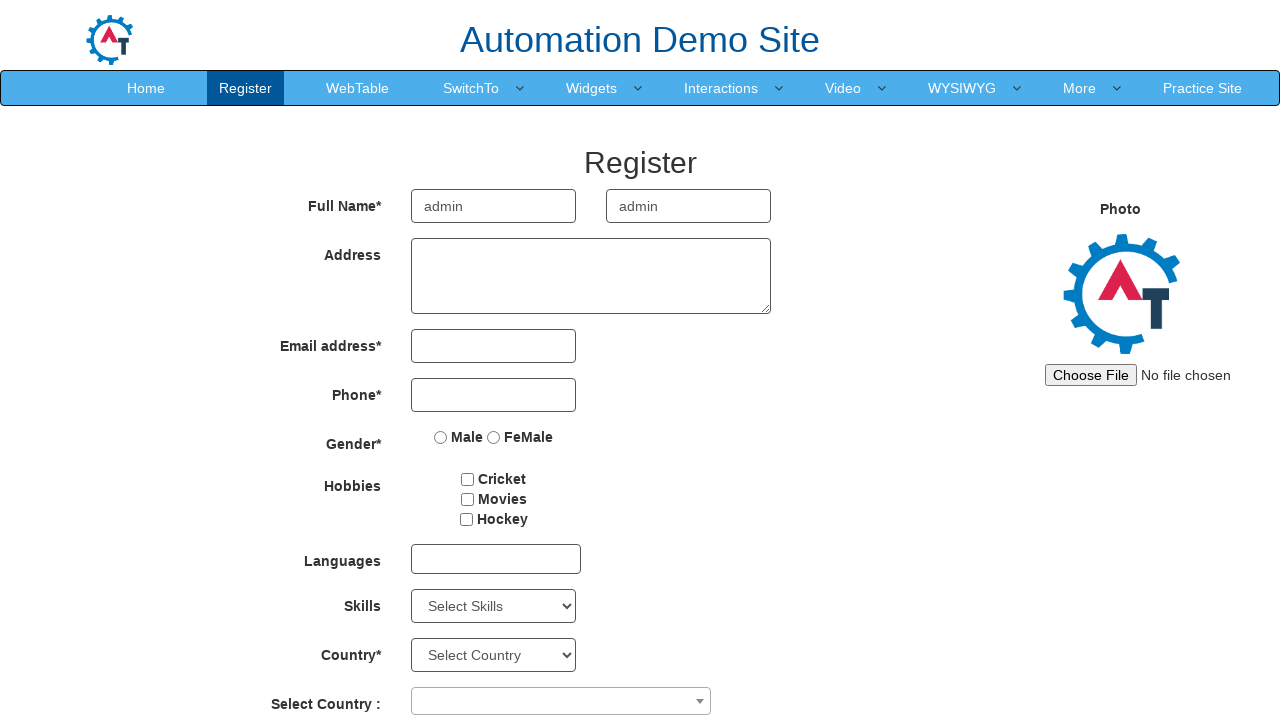